Tests entering only a name in the feedback form, submitting, clicking Yes, and verifying the thank you message includes the name.

Starting URL: https://kristinek.github.io/site/tasks/provide_feedback

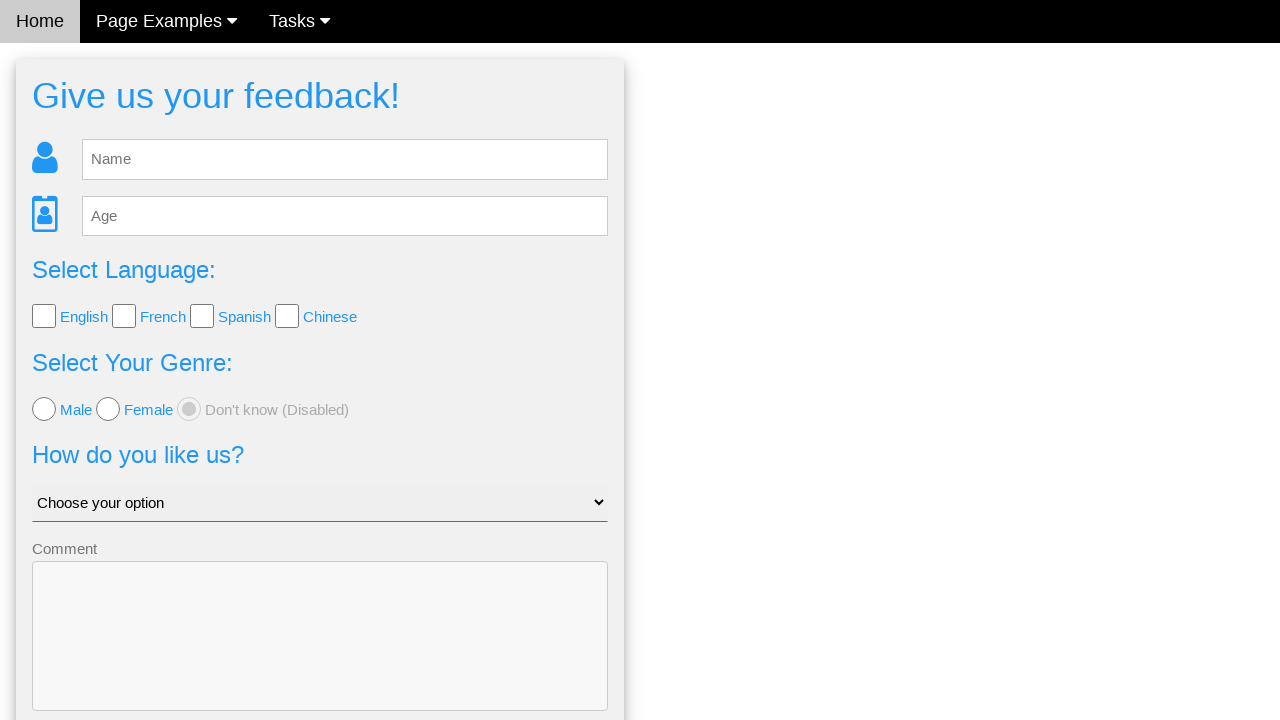

Waited for name input field to load on feedback page
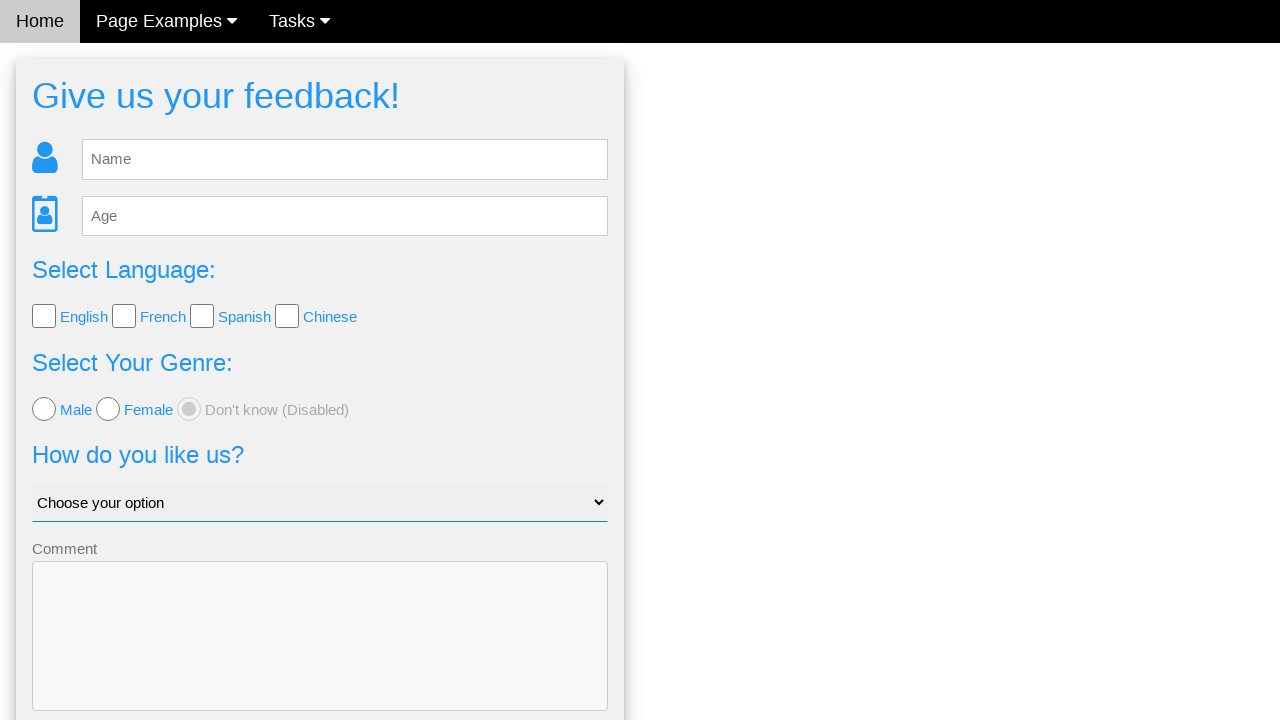

Filled name field with 'Poll' on input[name='name']
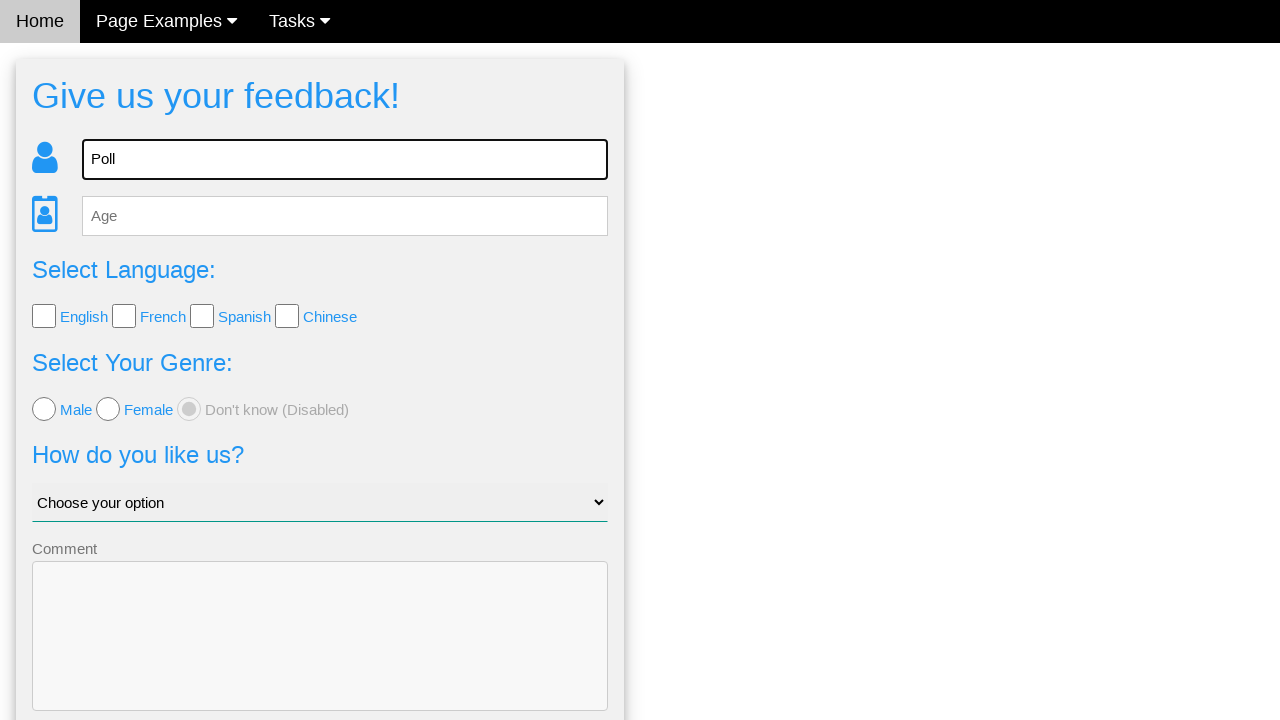

Clicked Send button to submit feedback form at (320, 656) on button:has-text('Send'), input[type='submit']
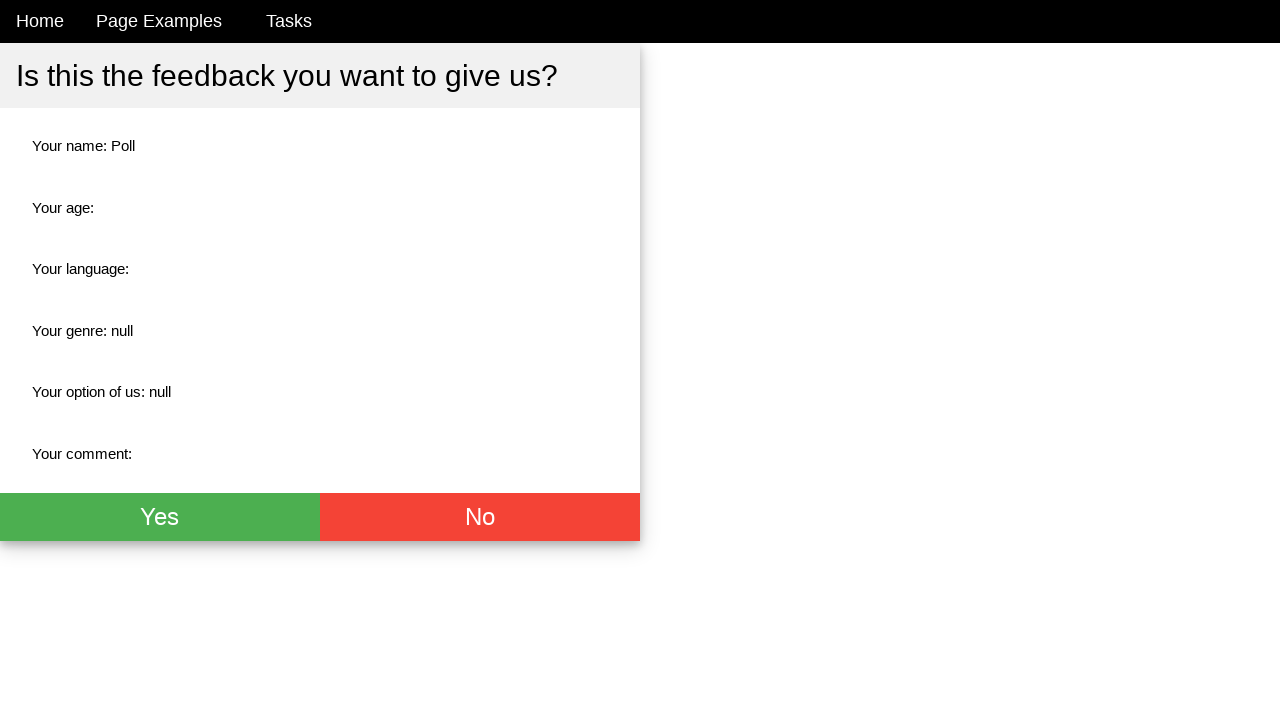

Waited for Yes button to appear
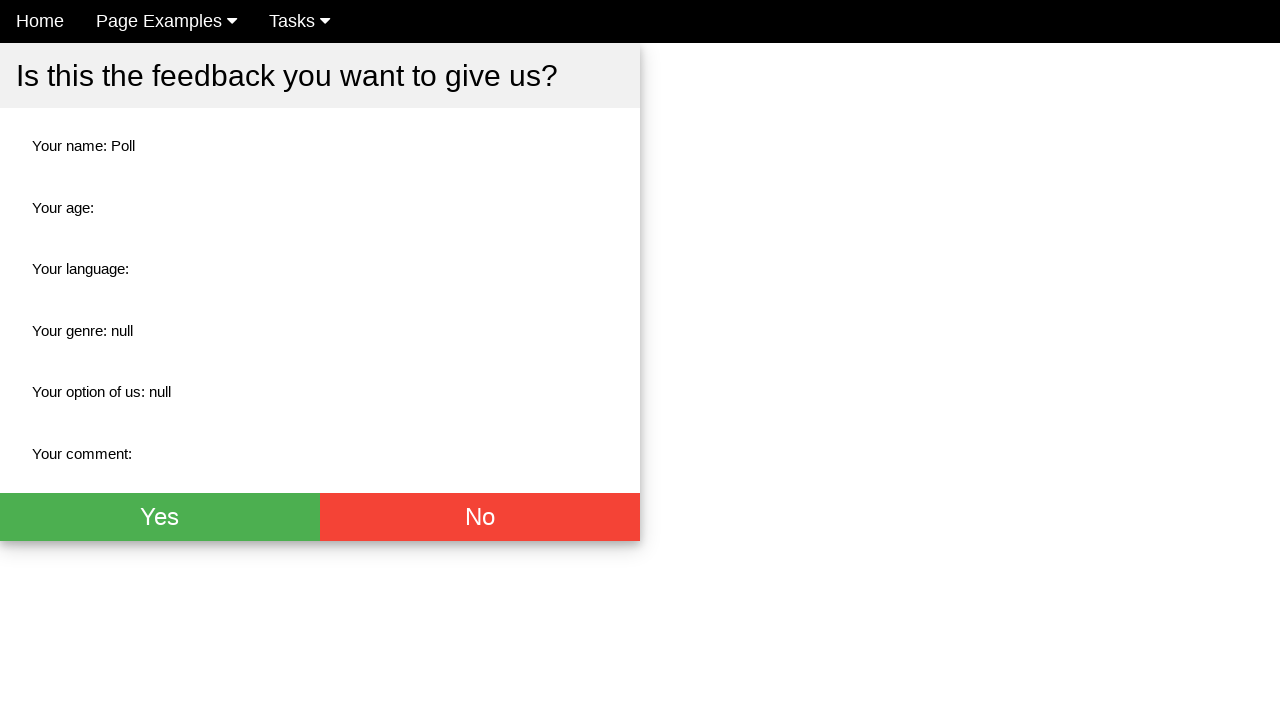

Clicked Yes button at (160, 517) on button:has-text('Yes'), a:has-text('Yes')
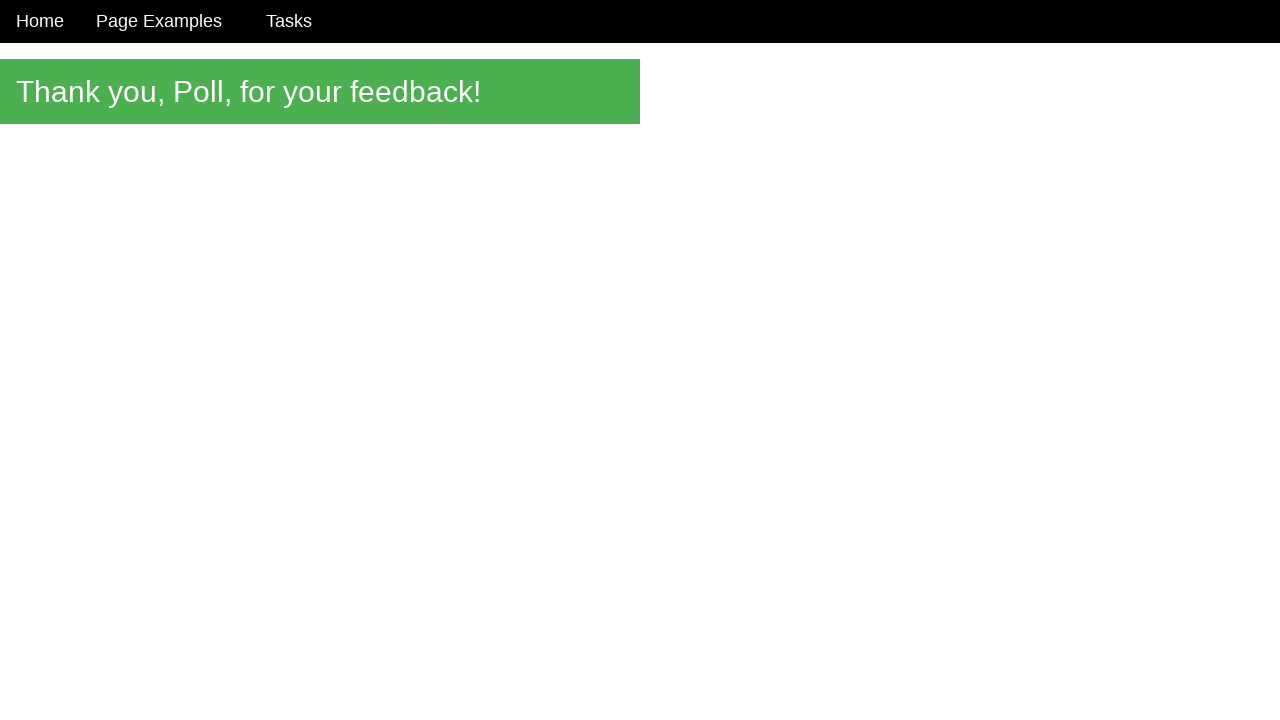

Verified thank you message appears with name included
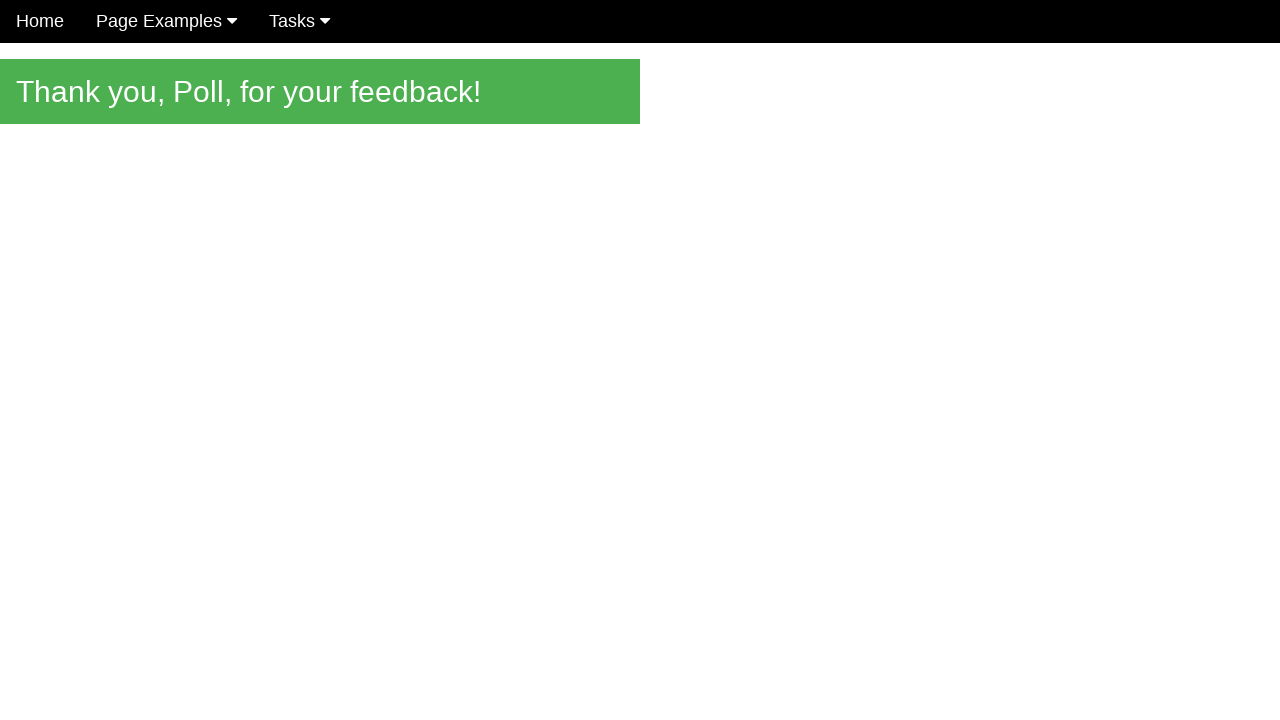

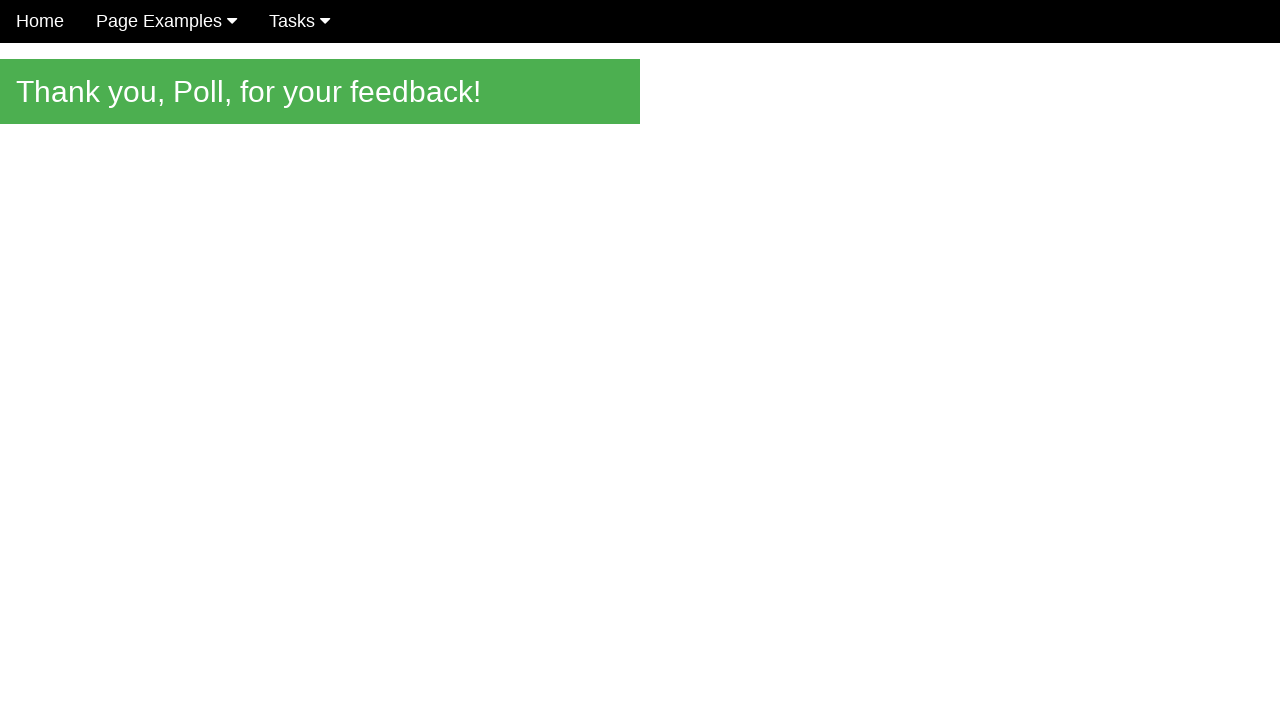